Measures Core Web Vitals performance metrics by loading a page, waiting for metrics collection, and clicking on the first visible button to trigger interaction metrics.

Starting URL: https://newbeginning-seven.vercel.app

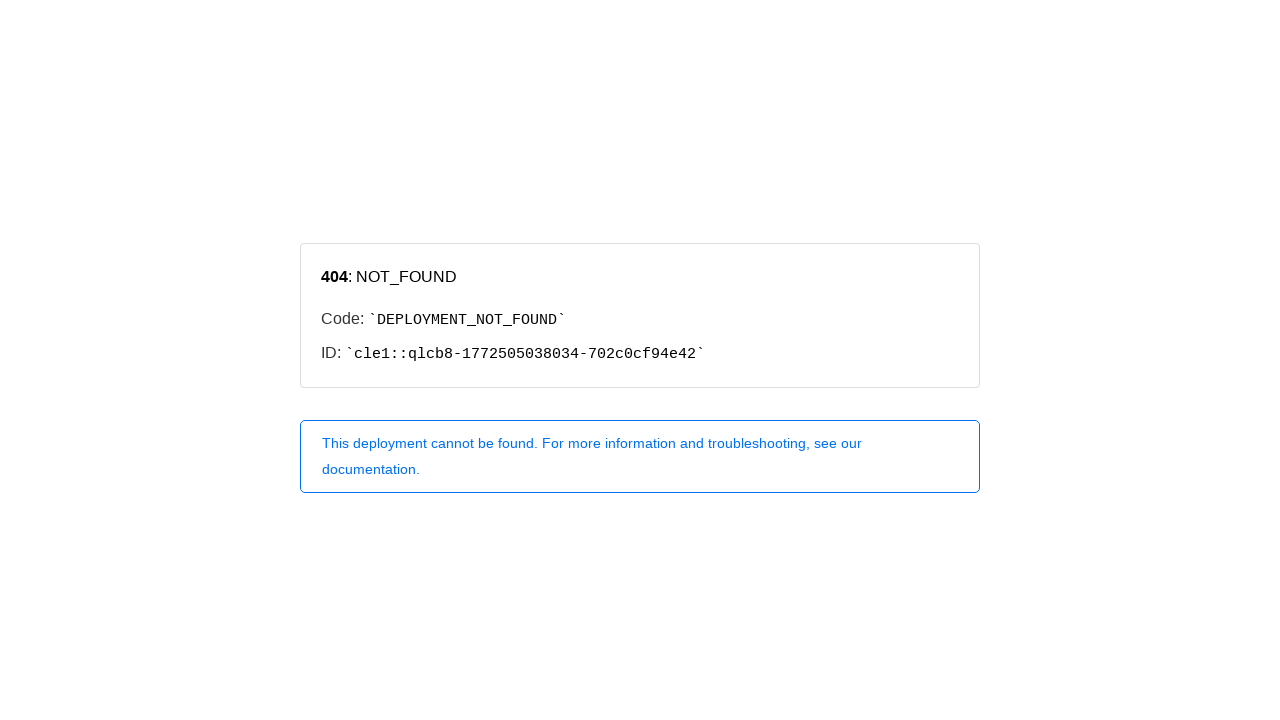

Navigated to https://newbeginning-seven.vercel.app
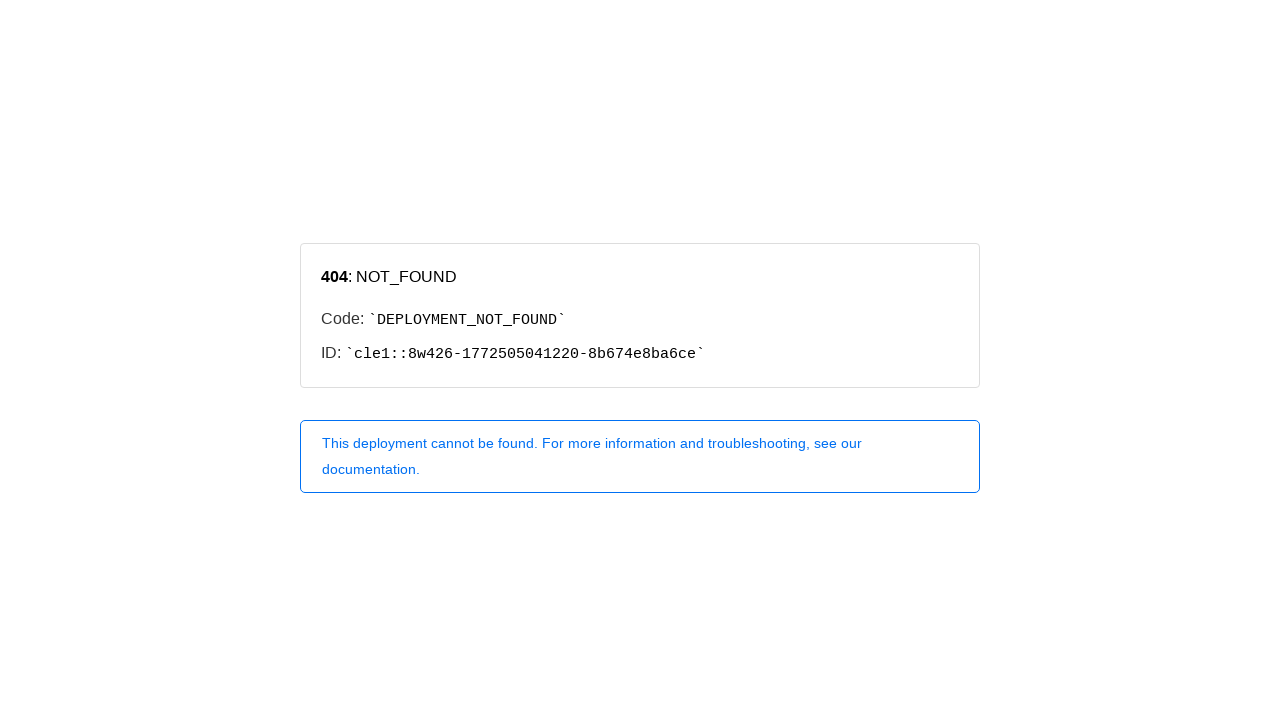

Page fully loaded - network idle state reached
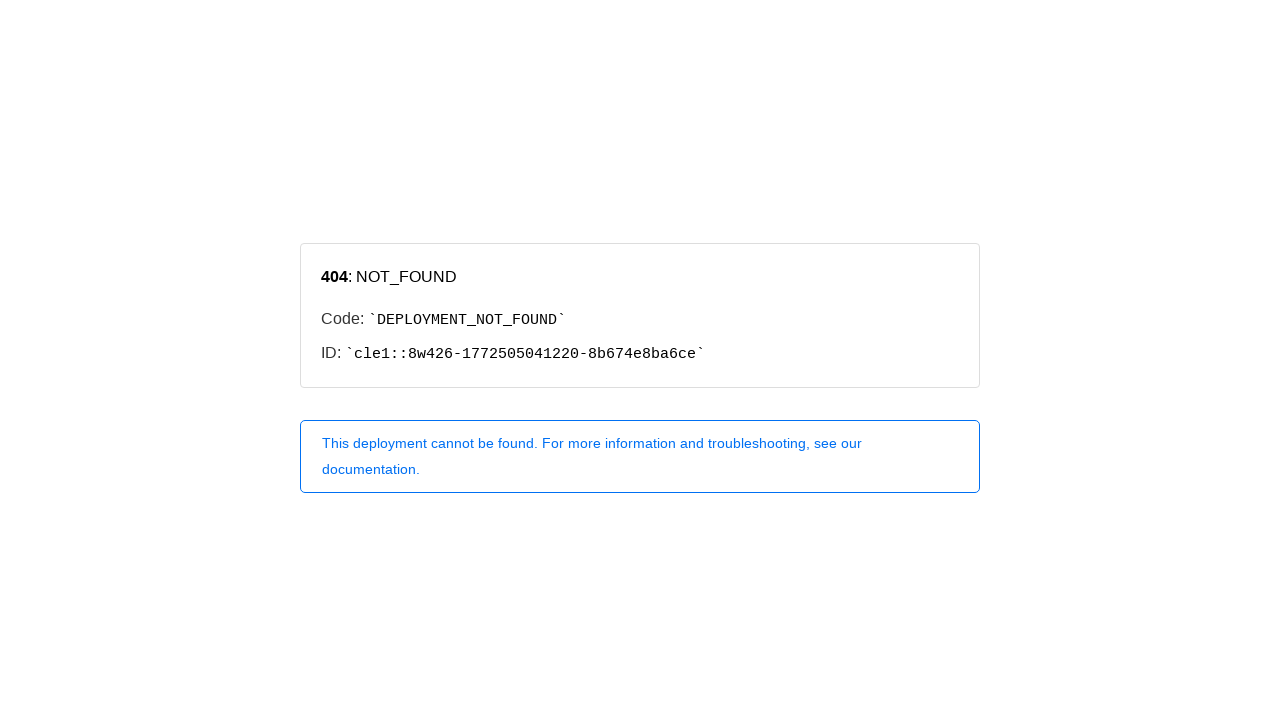

Waited 3 seconds for Core Web Vitals metrics collection
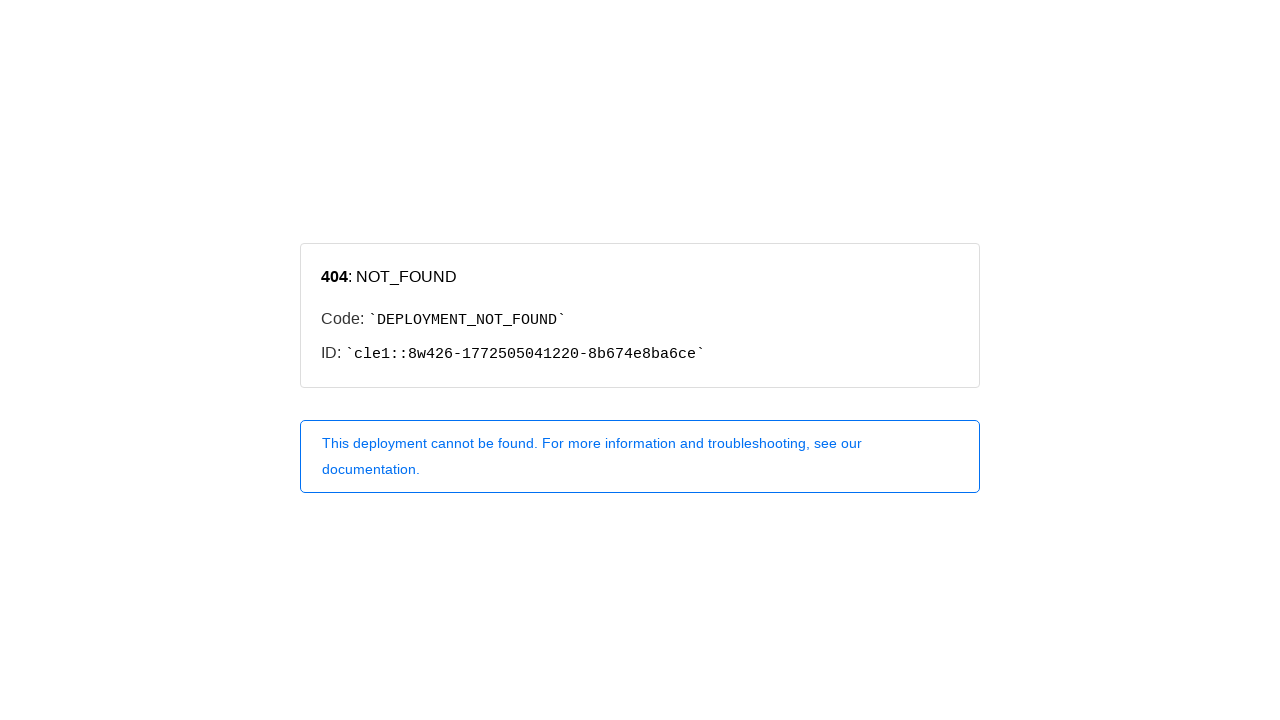

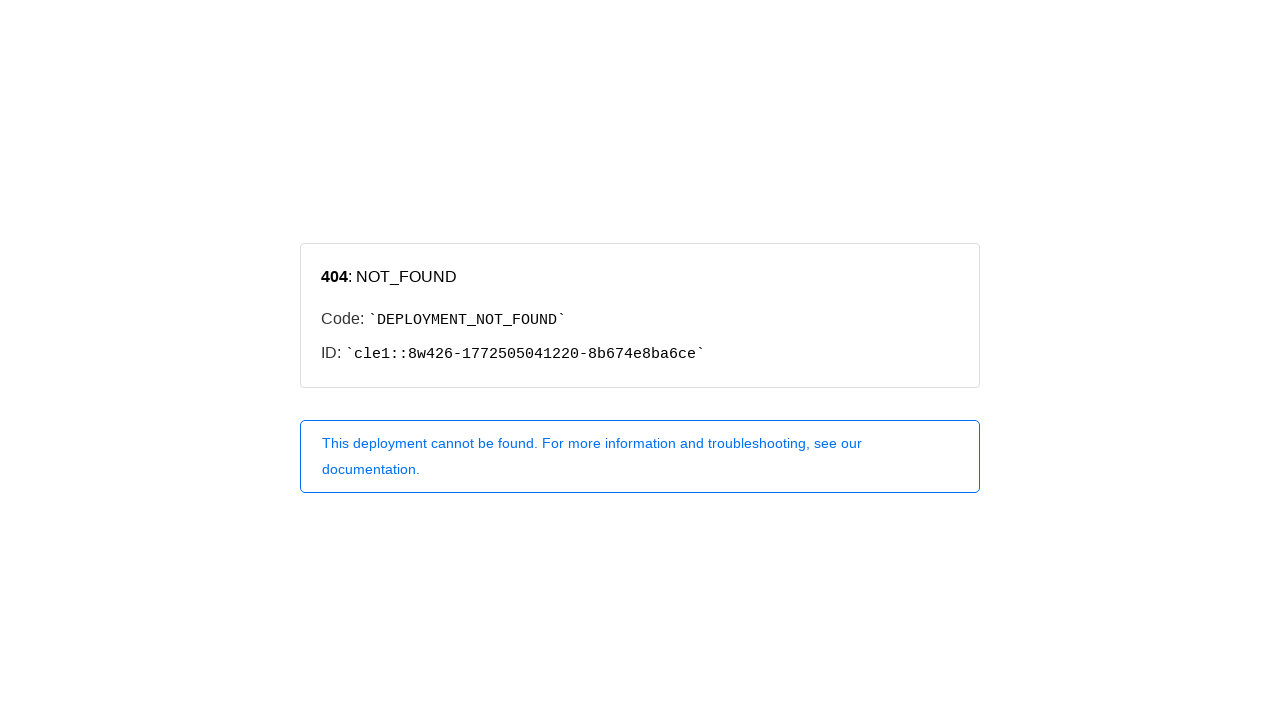